Tests multiple window handling by clicking a "New Window" button, waiting for a popup window to open, and then switching between the windows

Starting URL: https://demoqa.com/browser-windows

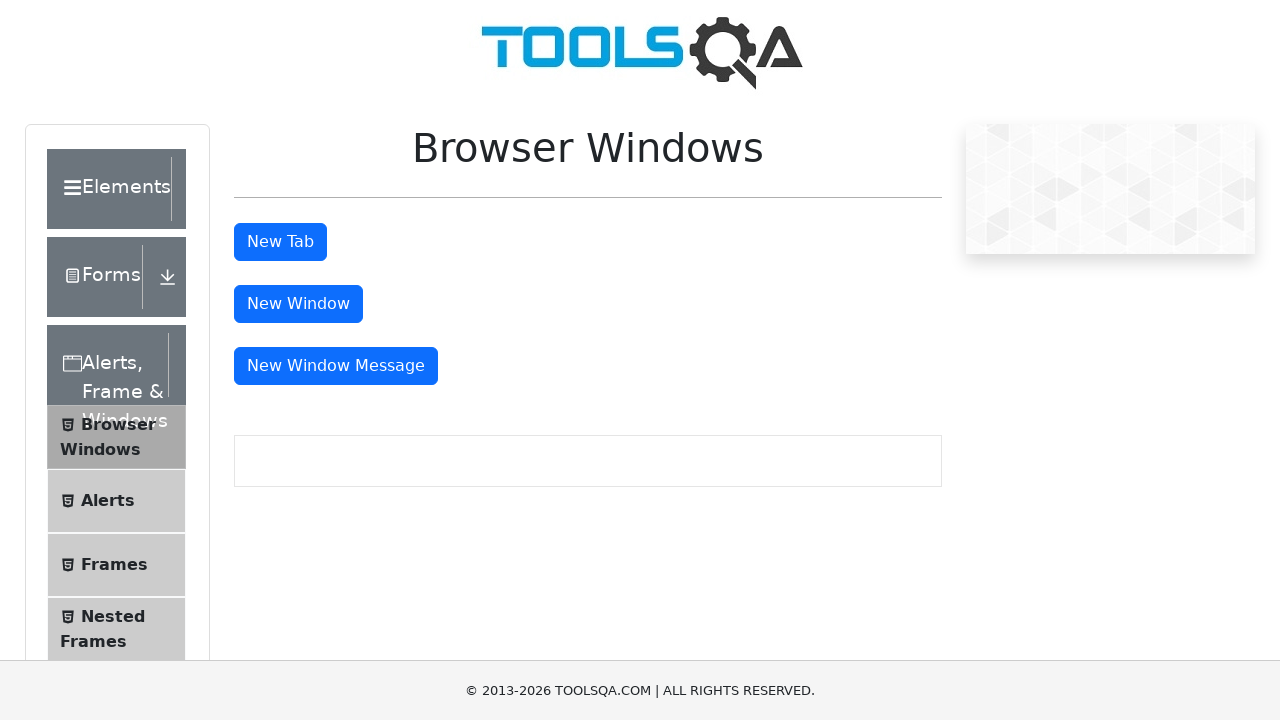

Clicked 'New Window' button and popup opened at (298, 304) on internal:text="New Window"i >> nth=0
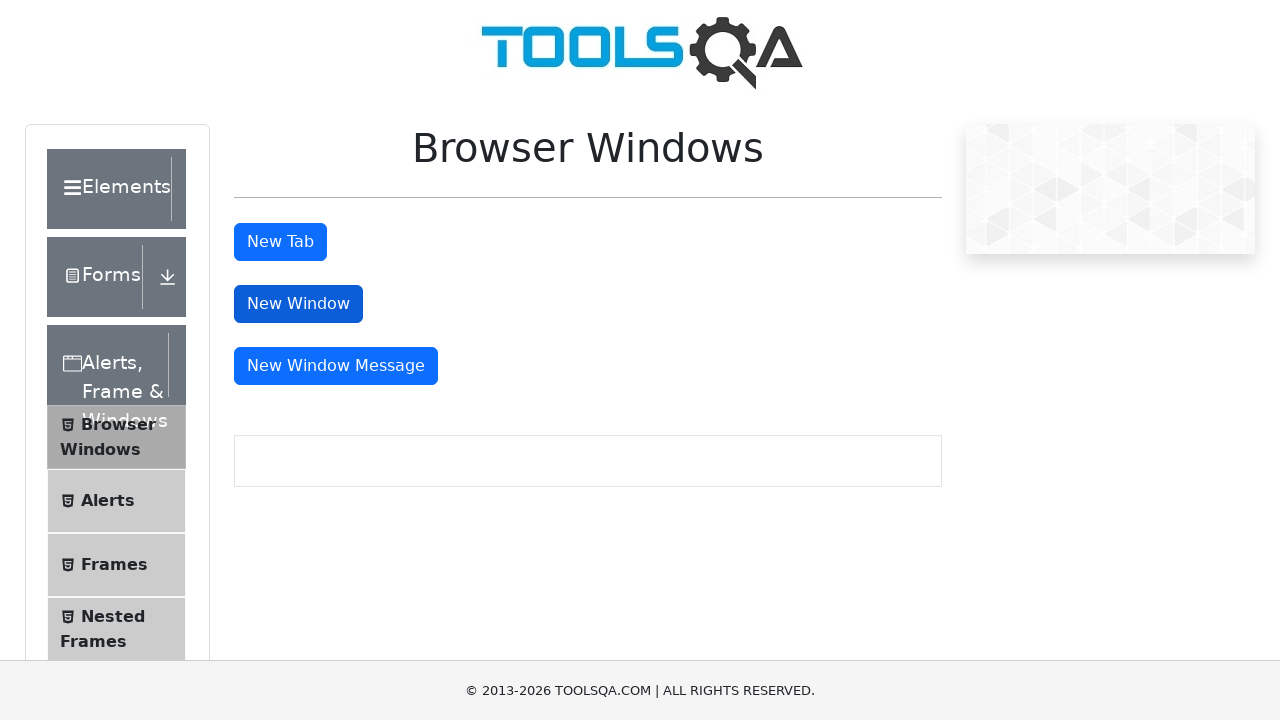

Popup window reference obtained
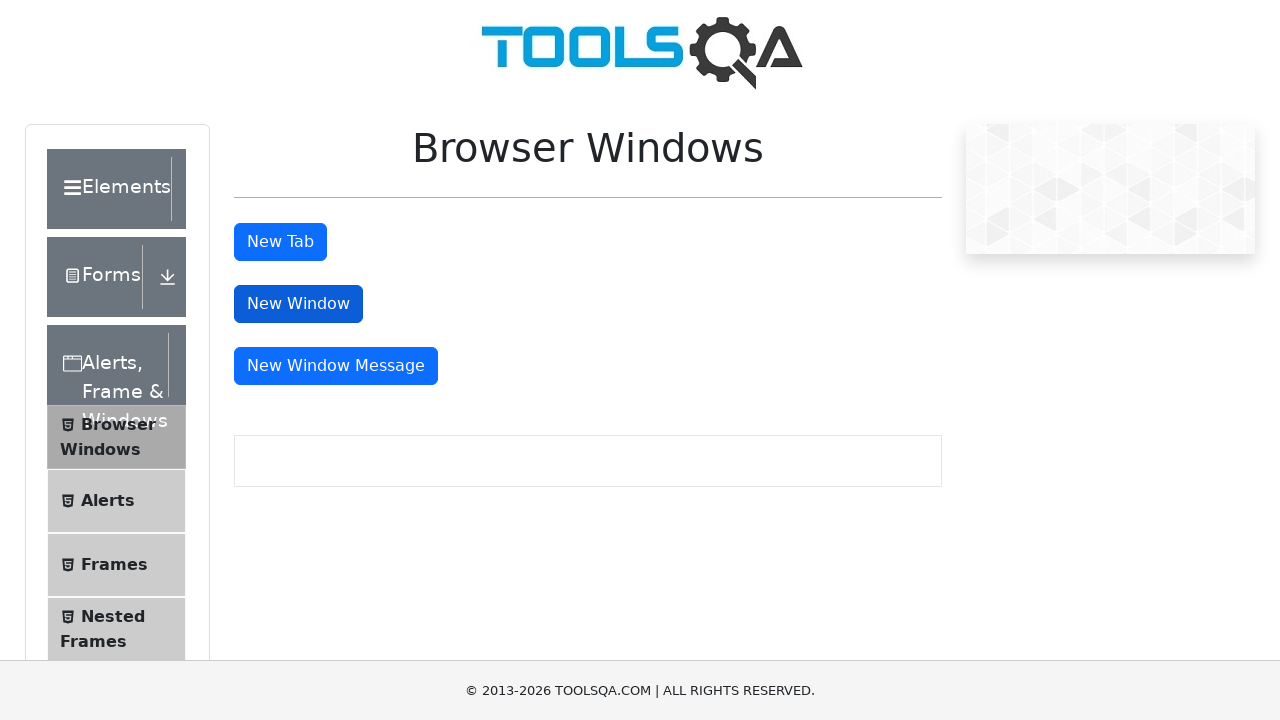

Popup page loaded successfully
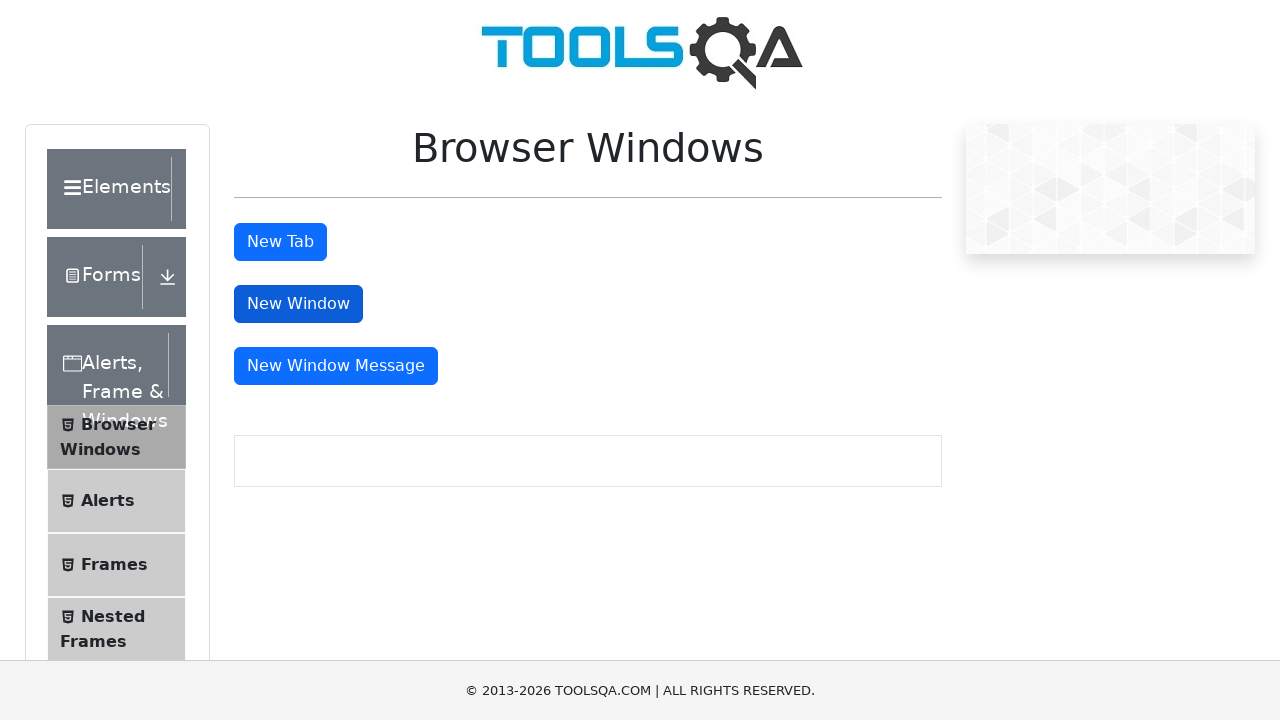

Retrieved all open pages from context
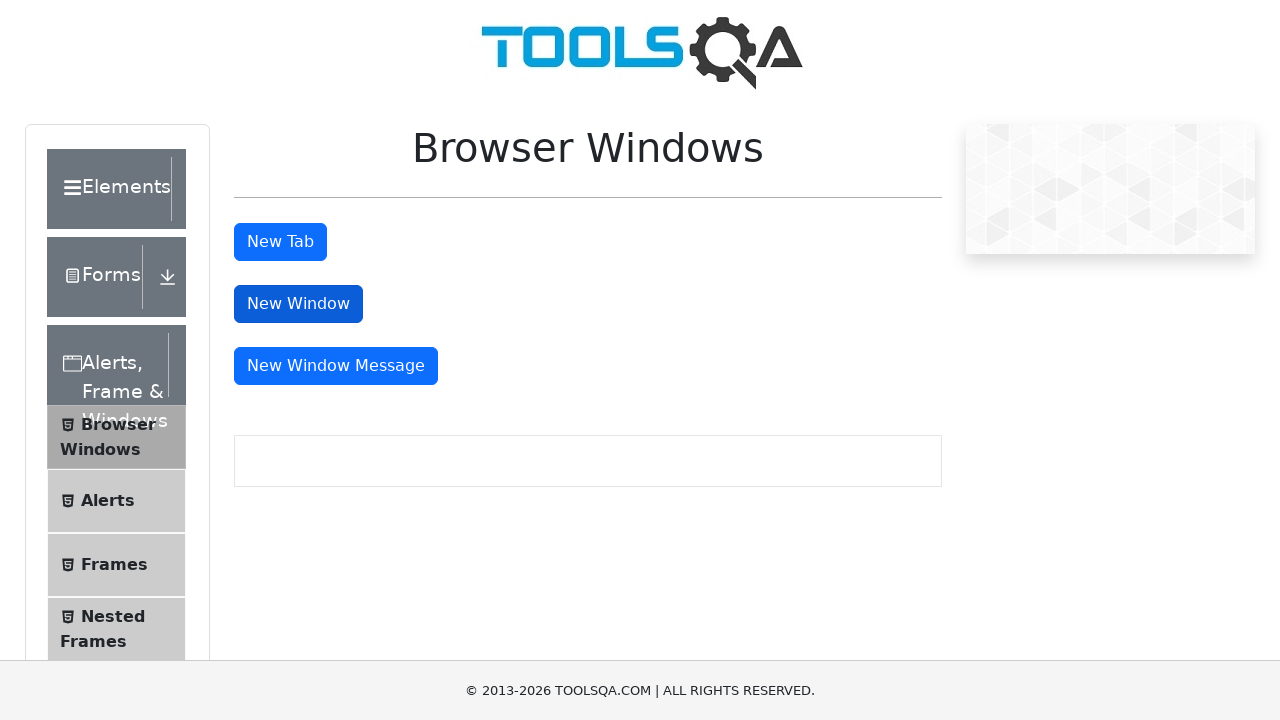

Loaded page with title: demosite
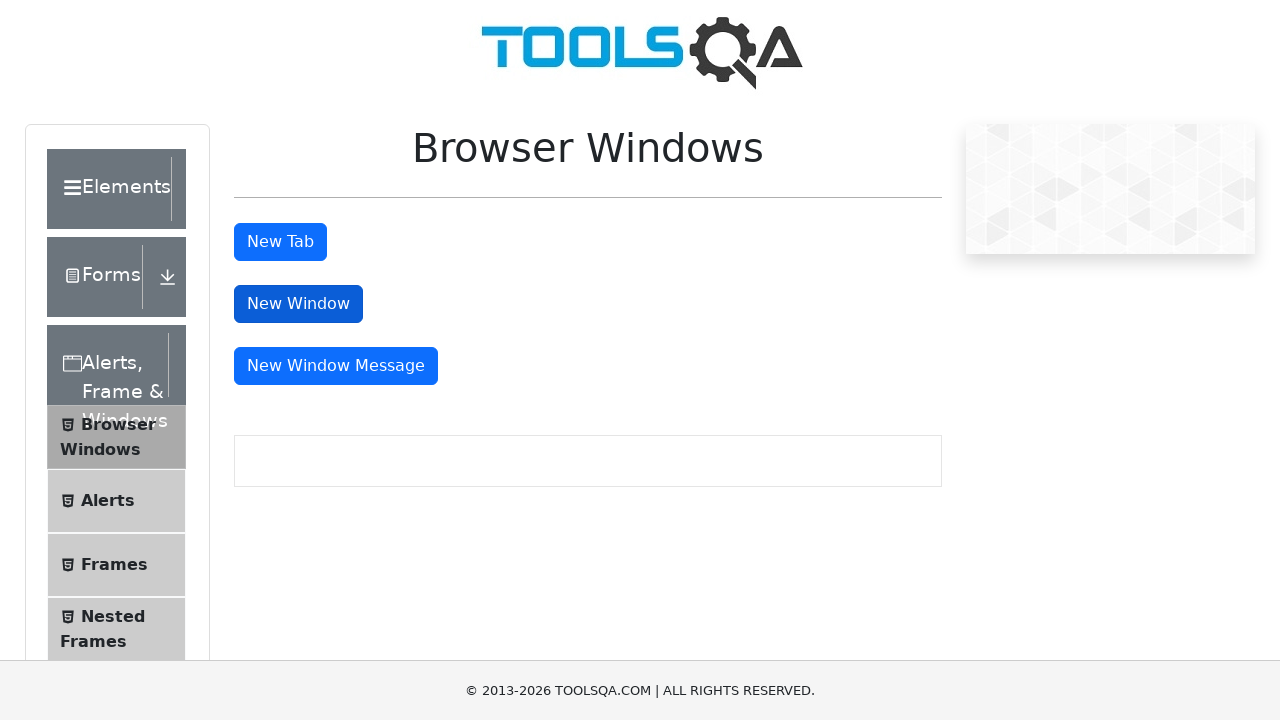

Loaded page with title: 
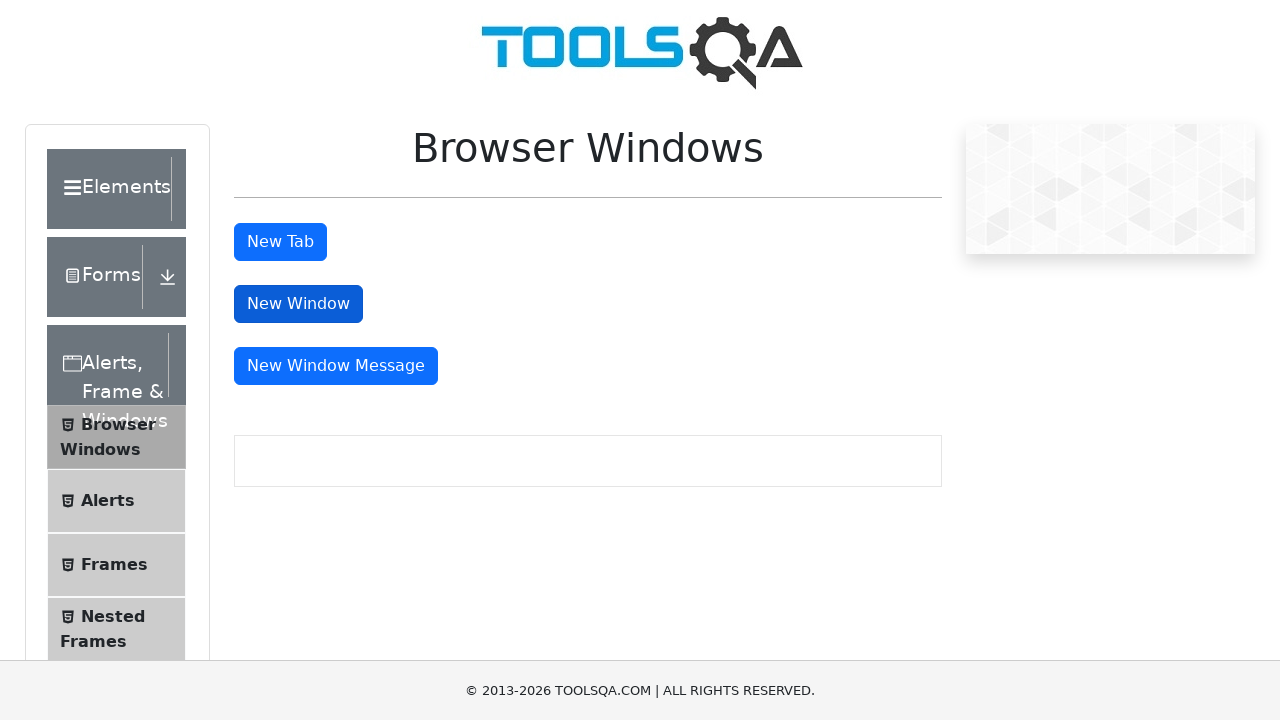

Brought first window back to front
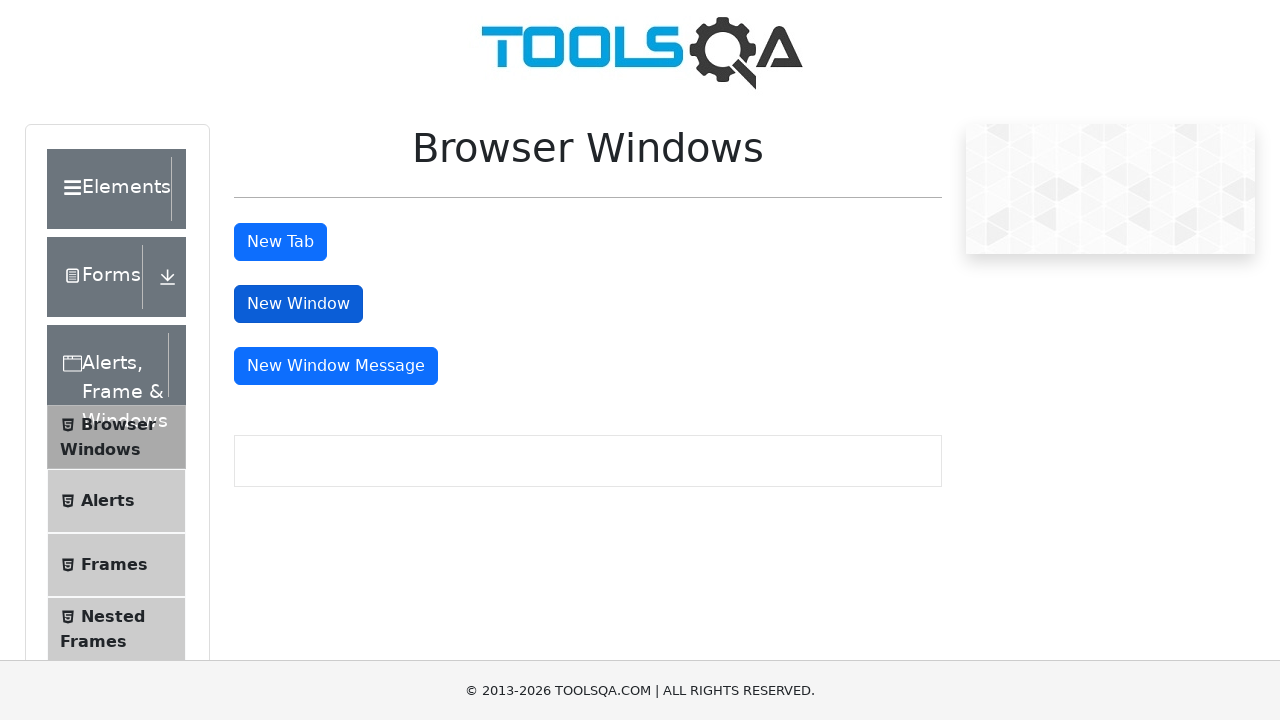

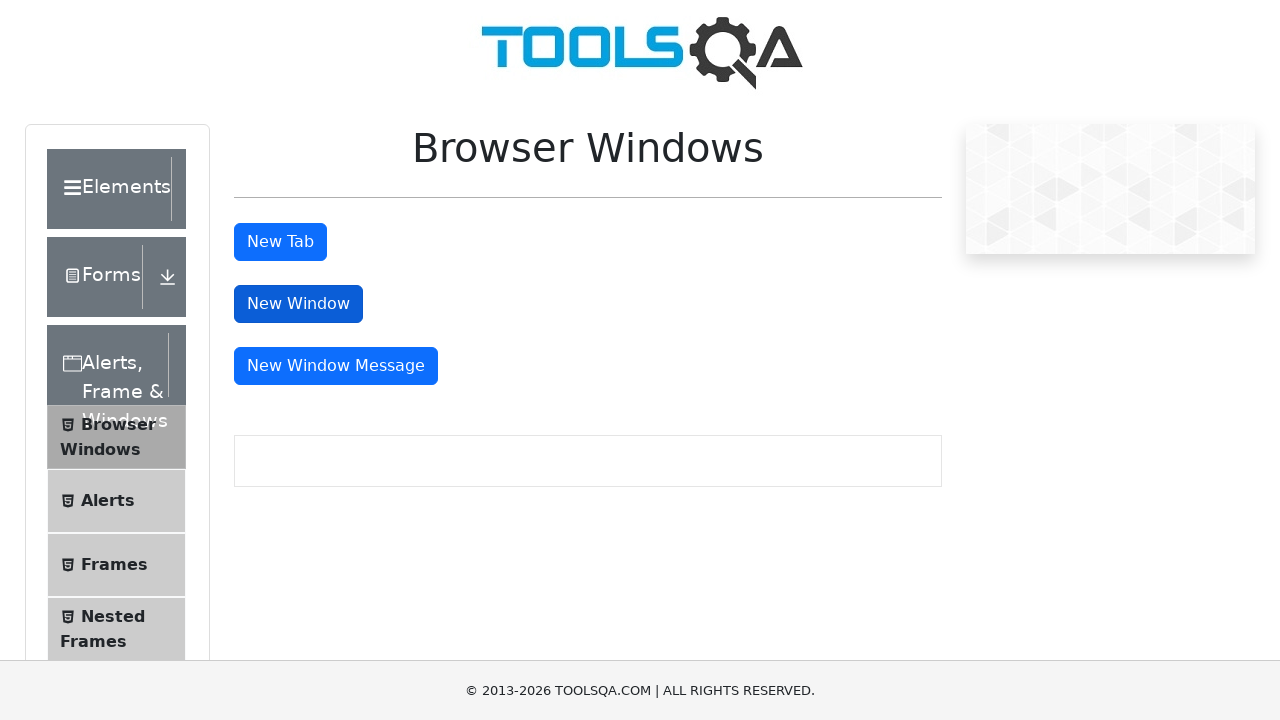